Tests JavaScript prompt alert by clicking a button, entering text into the prompt, accepting it, and verifying the entered text is displayed in the result message.

Starting URL: https://loopcamp.vercel.app/javascript-alerts.html

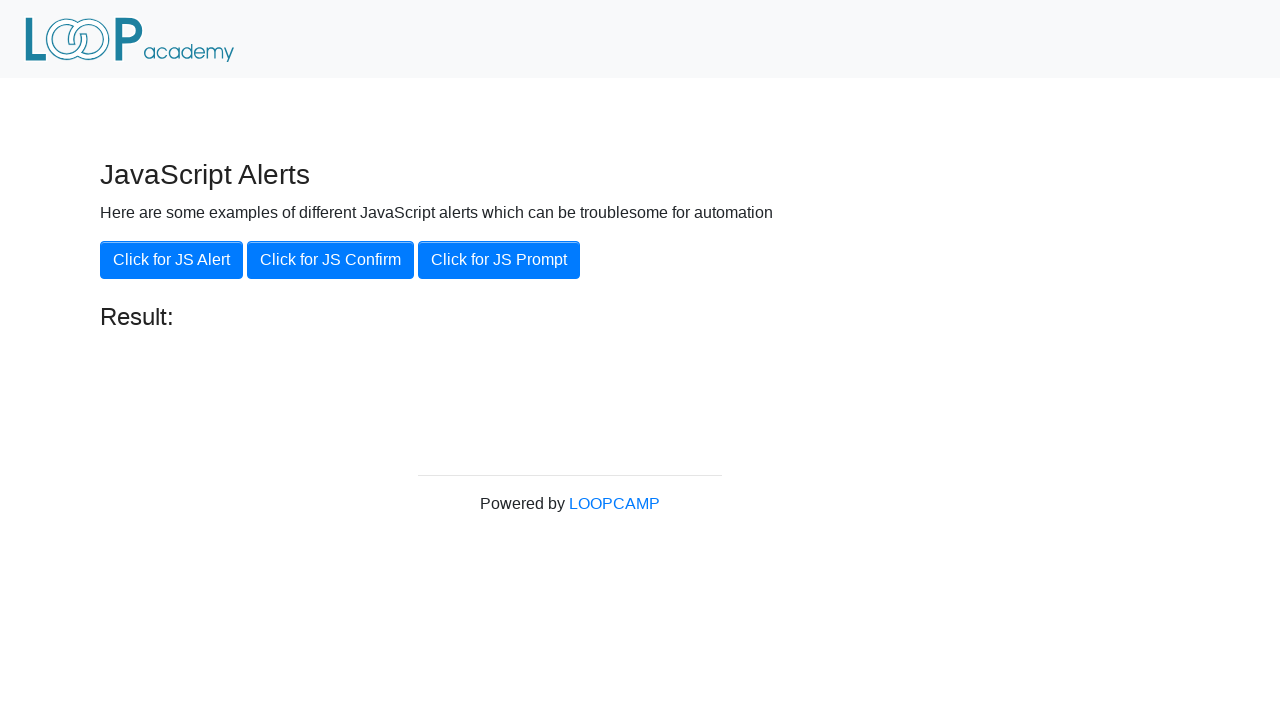

Clicked 'Click for JS Prompt' button and accepted prompt with text 'Loopcamp' at (499, 260) on xpath=//button[.='Click for JS Prompt']
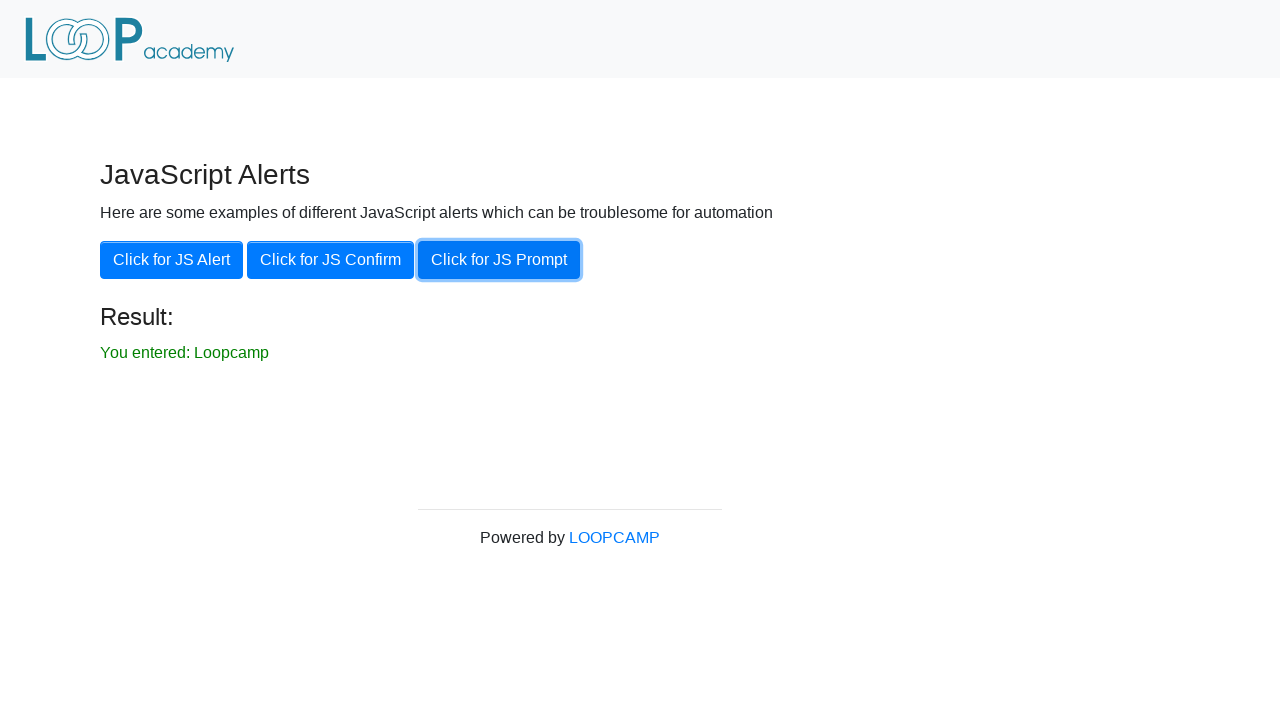

Verified result message displays entered text 'You entered: Loopcamp'
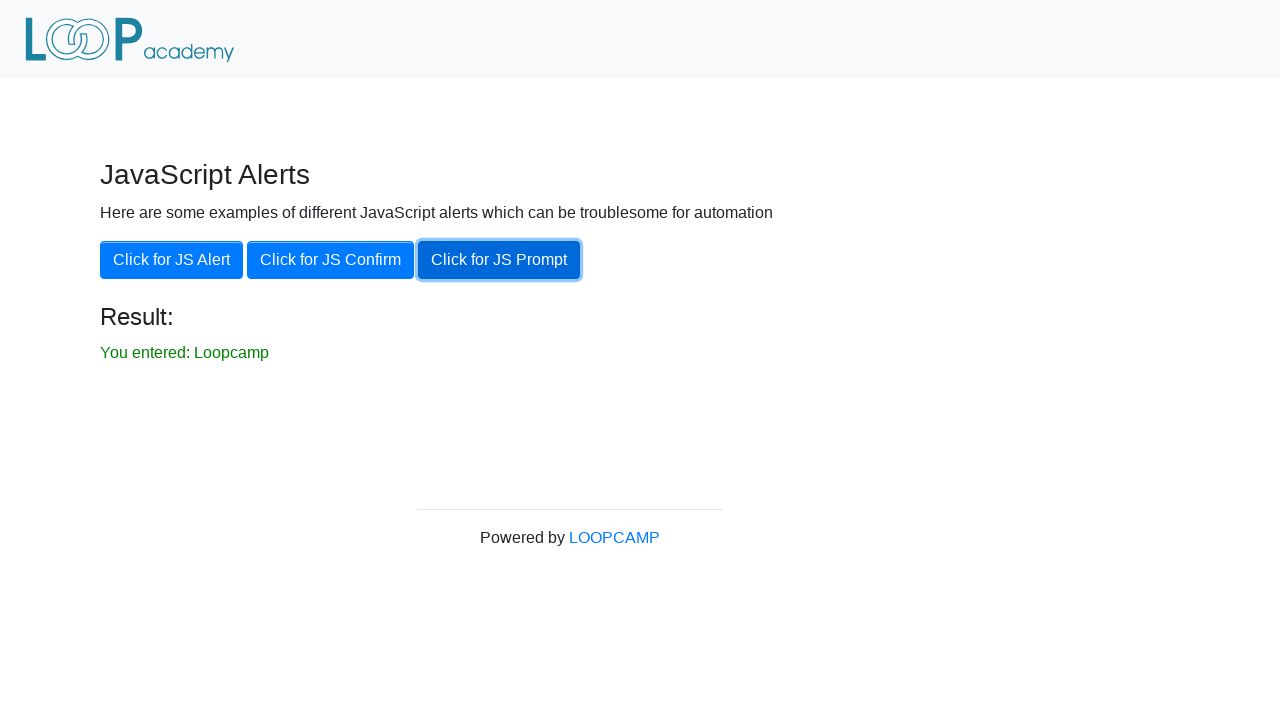

Clicked 'Click for JS Prompt' button and dismissed the prompt at (499, 260) on xpath=//button[.='Click for JS Prompt']
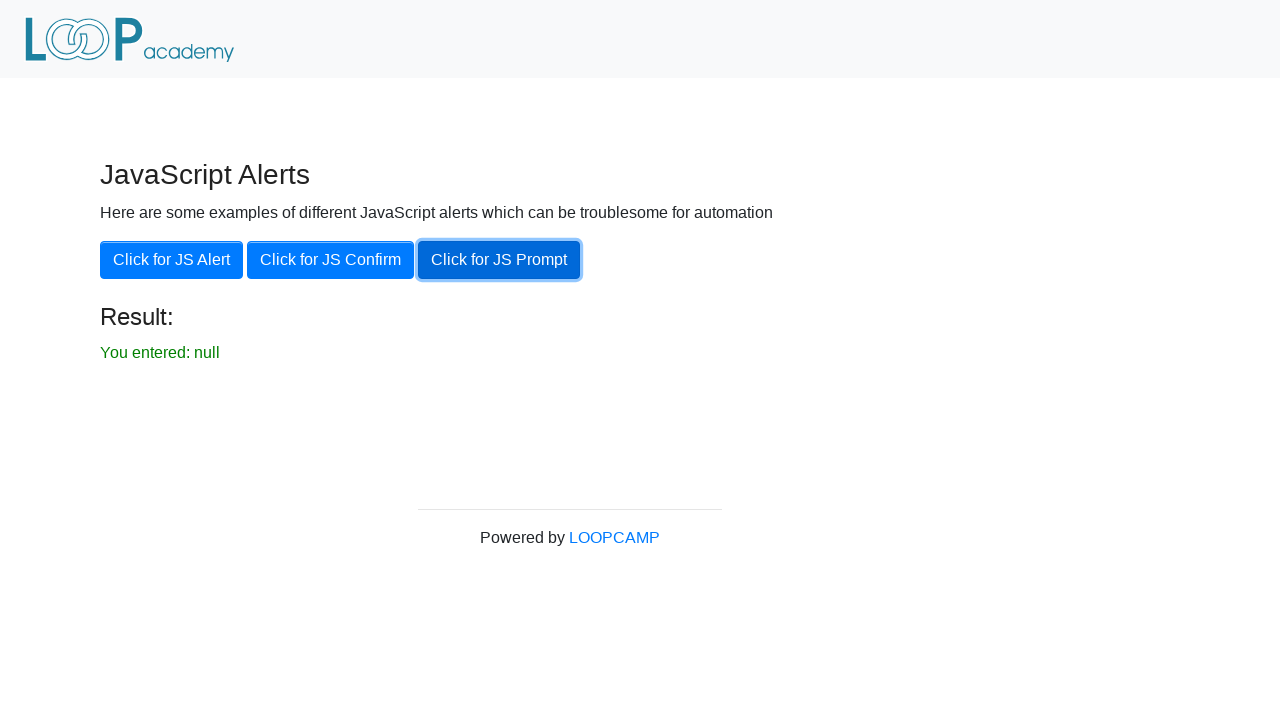

Verified result message displays 'You entered: null' after dismissing prompt
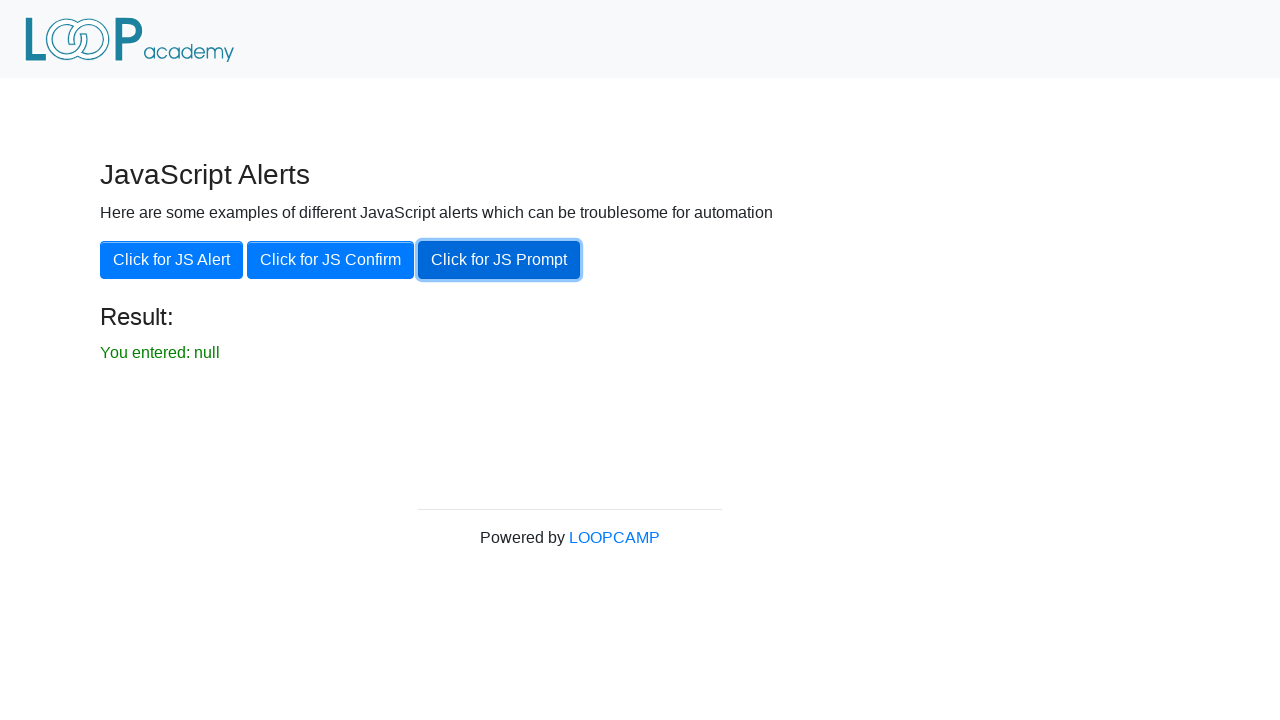

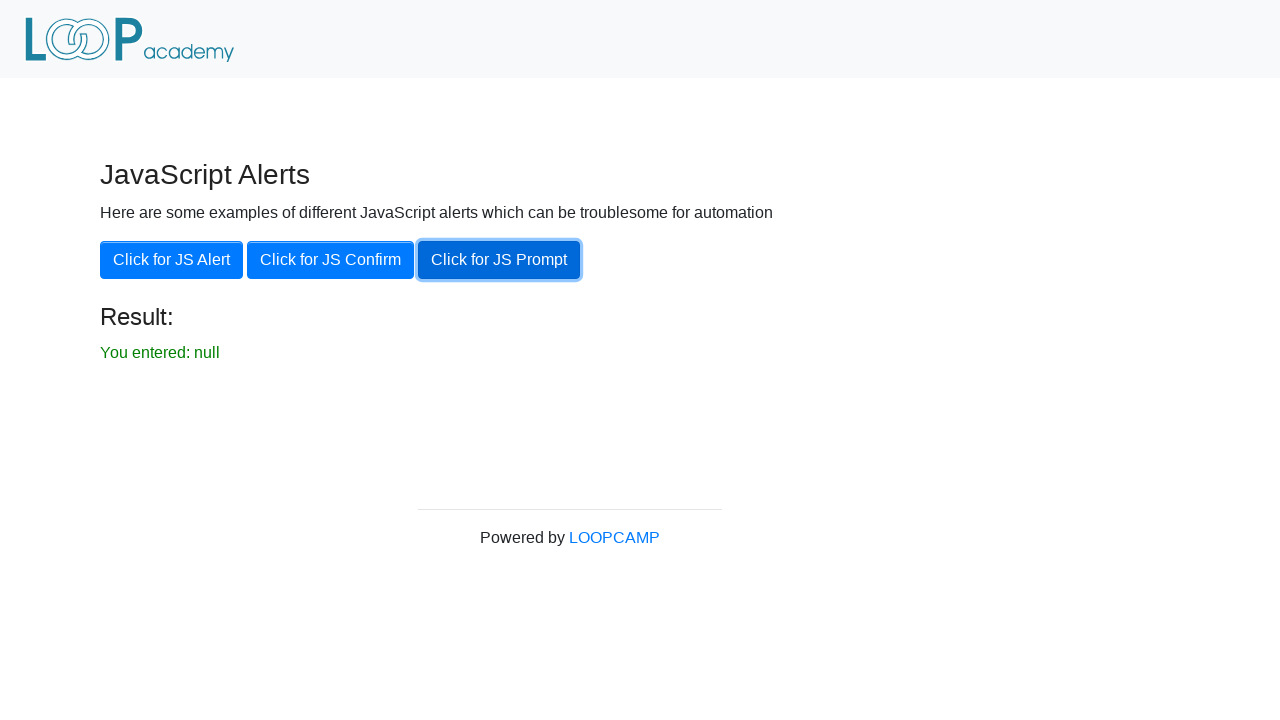